Clicks on JS Prompt button, enters text "Hej" and accepts the alert, then verifies the entered text in result

Starting URL: https://the-internet.herokuapp.com/javascript_alerts

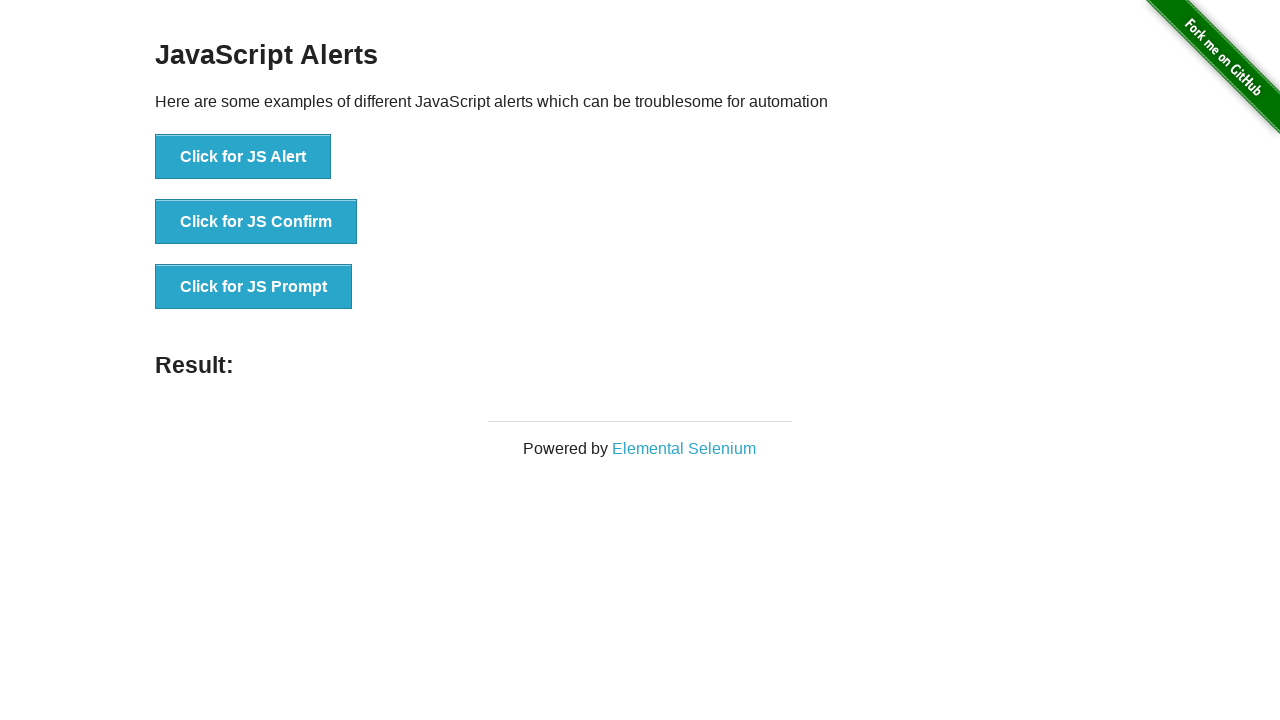

Set up dialog handler to accept prompt with 'Hej'
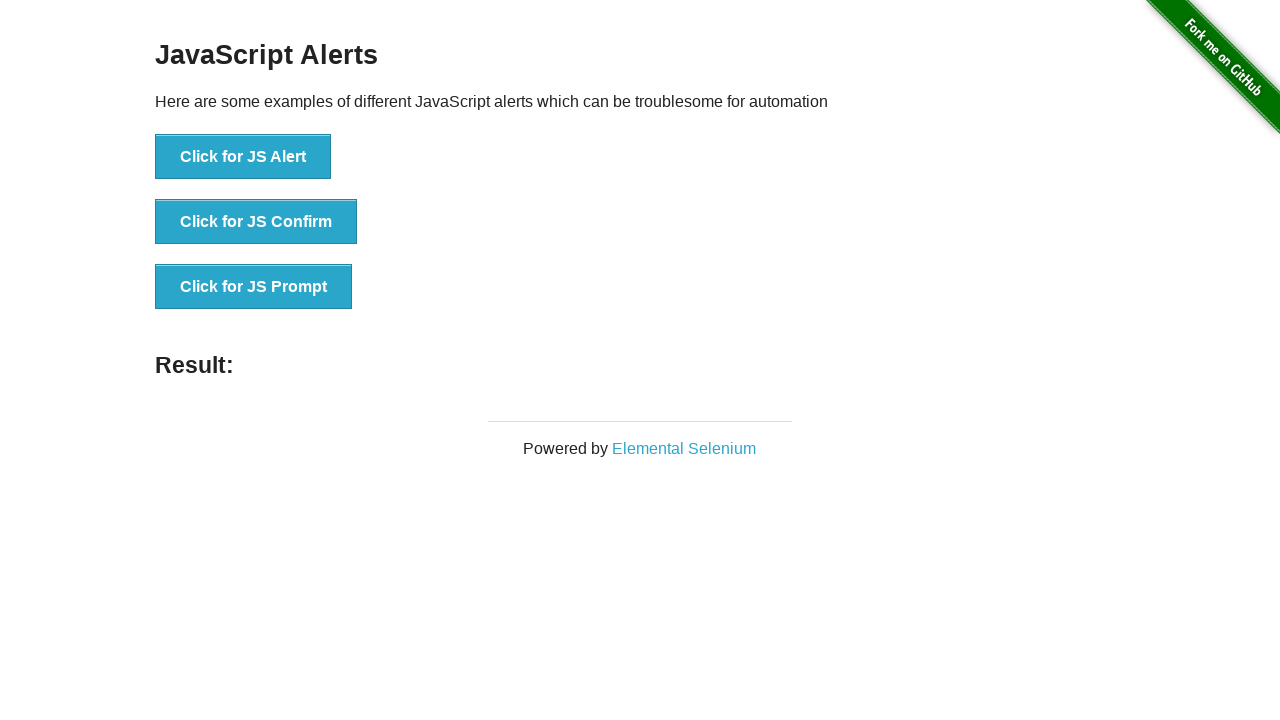

Clicked JS Prompt button at (254, 287) on button:has-text('Click for JS Prompt')
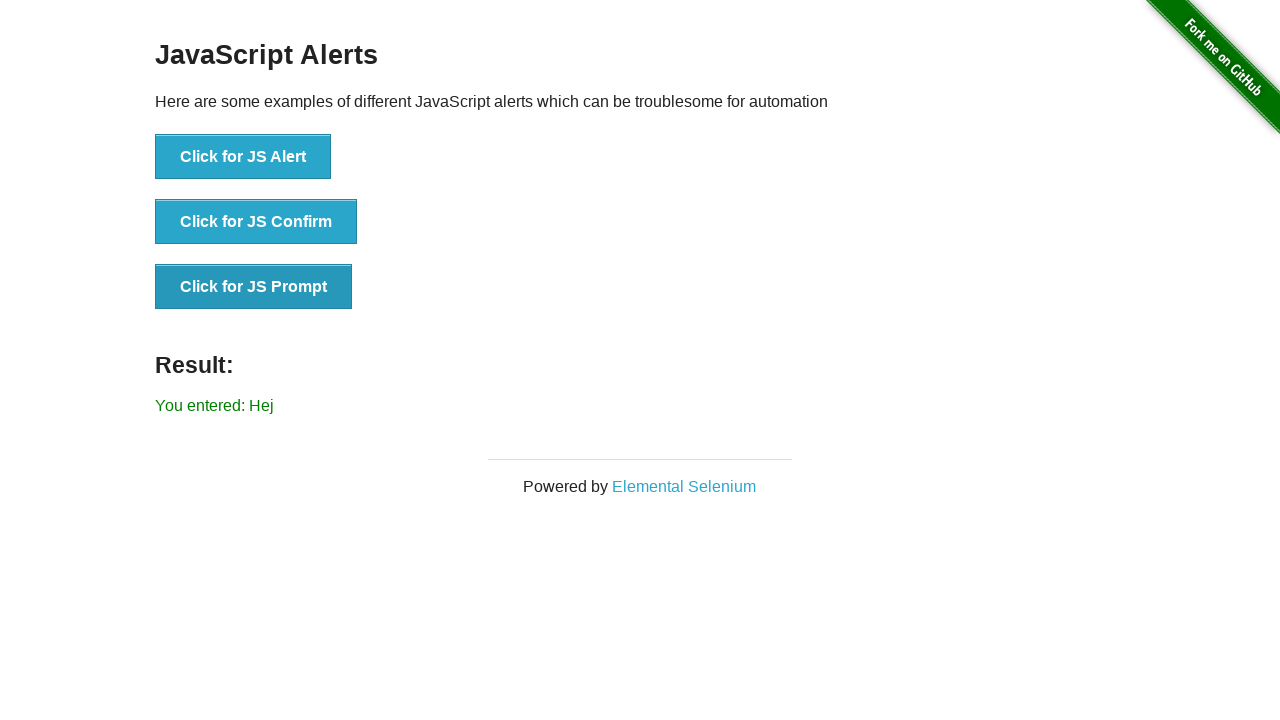

Verified entered text 'Hej' appears in result
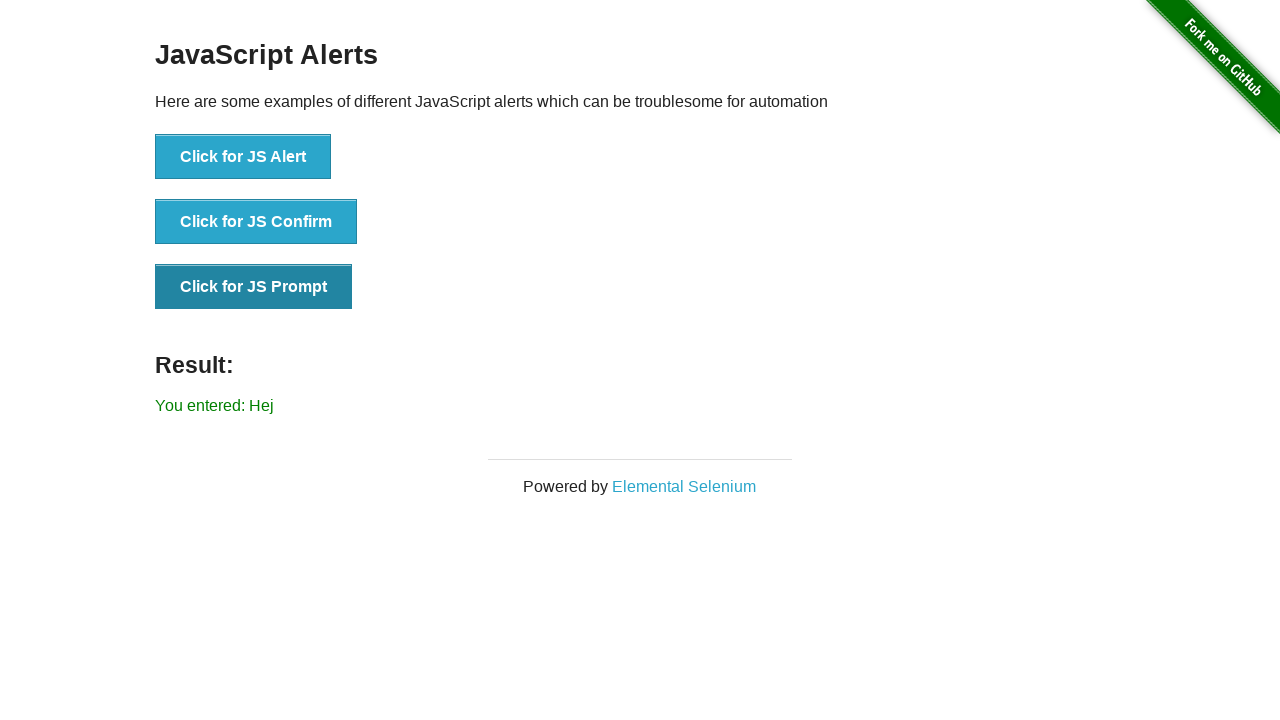

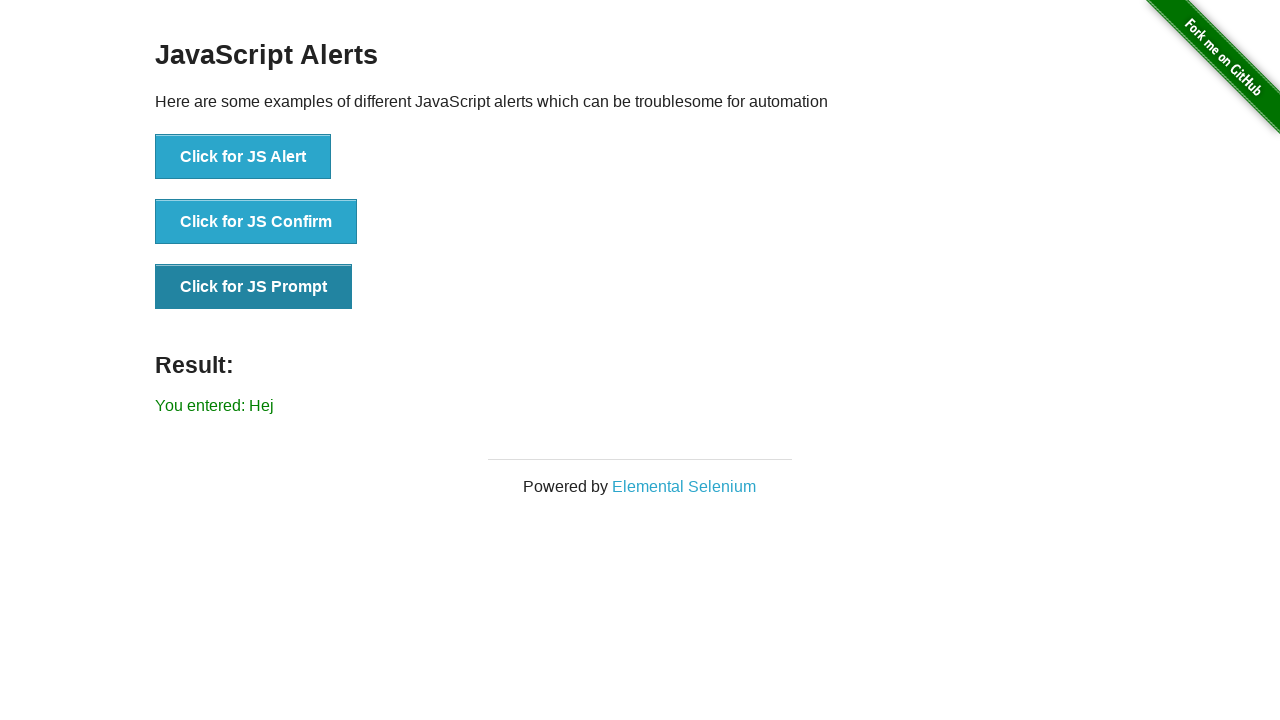